Tests the Python.org search functionality by searching for "asserts" and verifying results are found

Starting URL: http://www.python.org

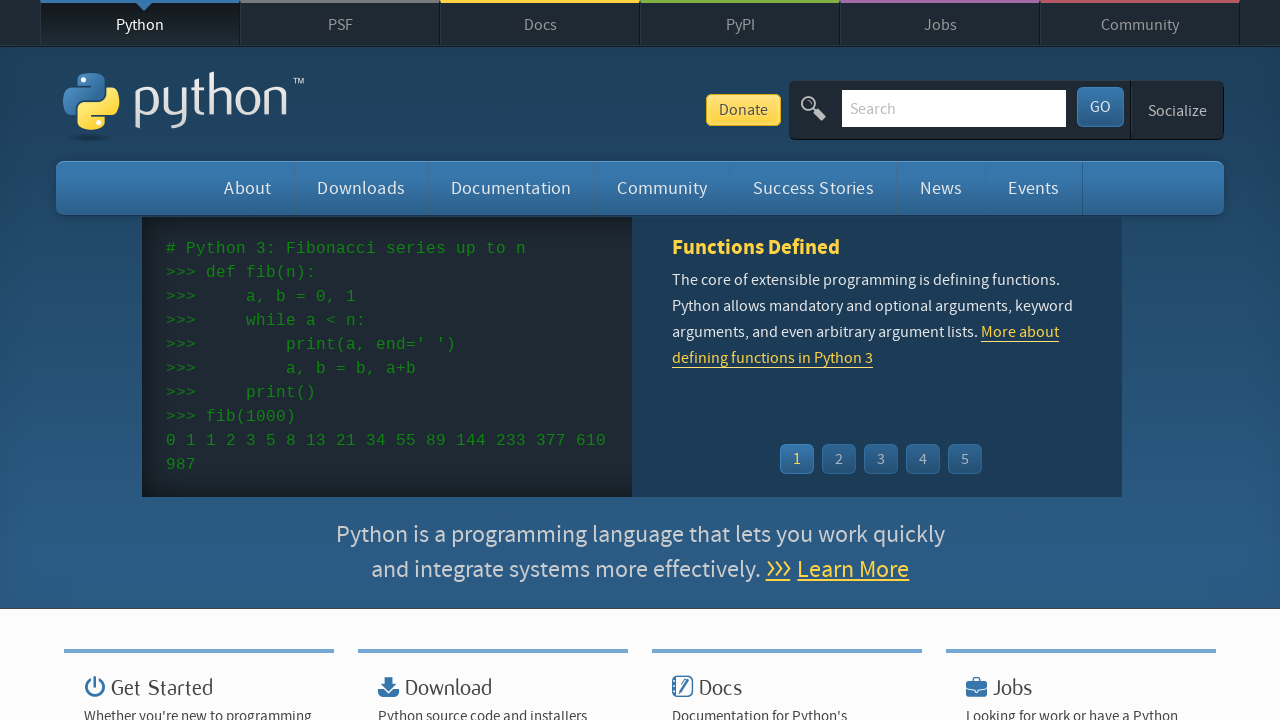

Filled search box with 'asserts' on input[name='q']
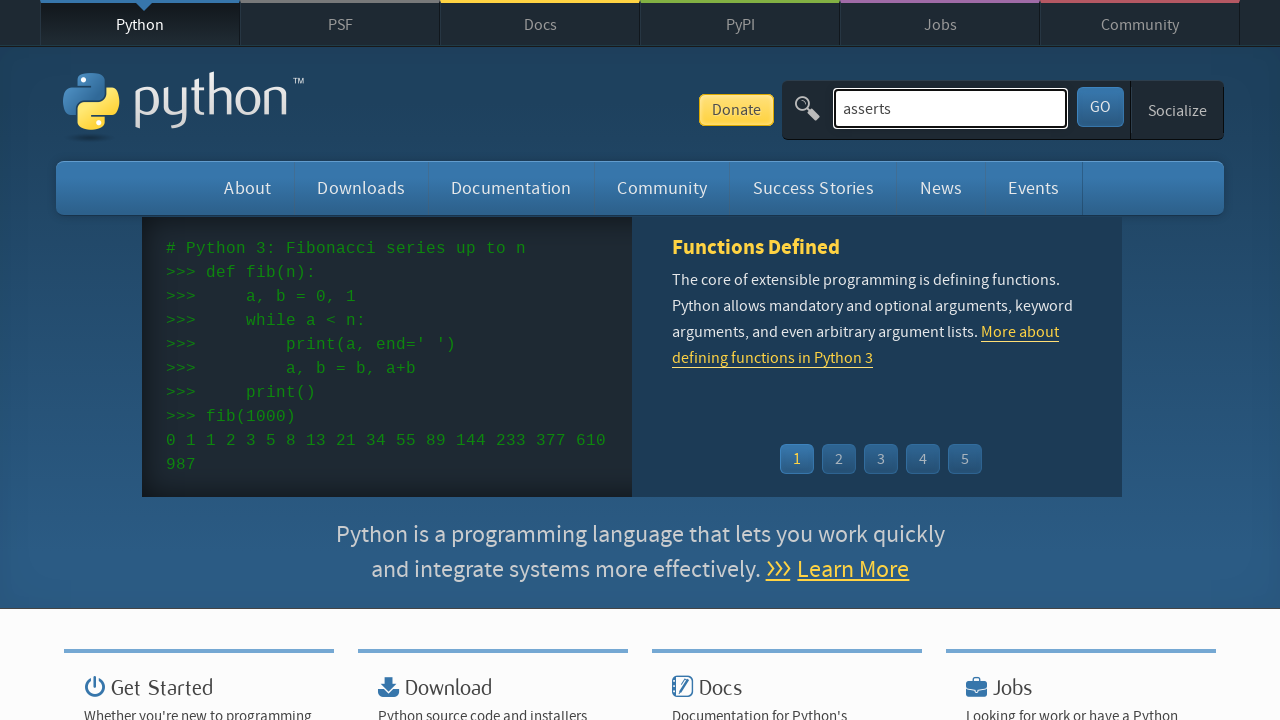

Pressed Enter to submit search for 'asserts' on input[name='q']
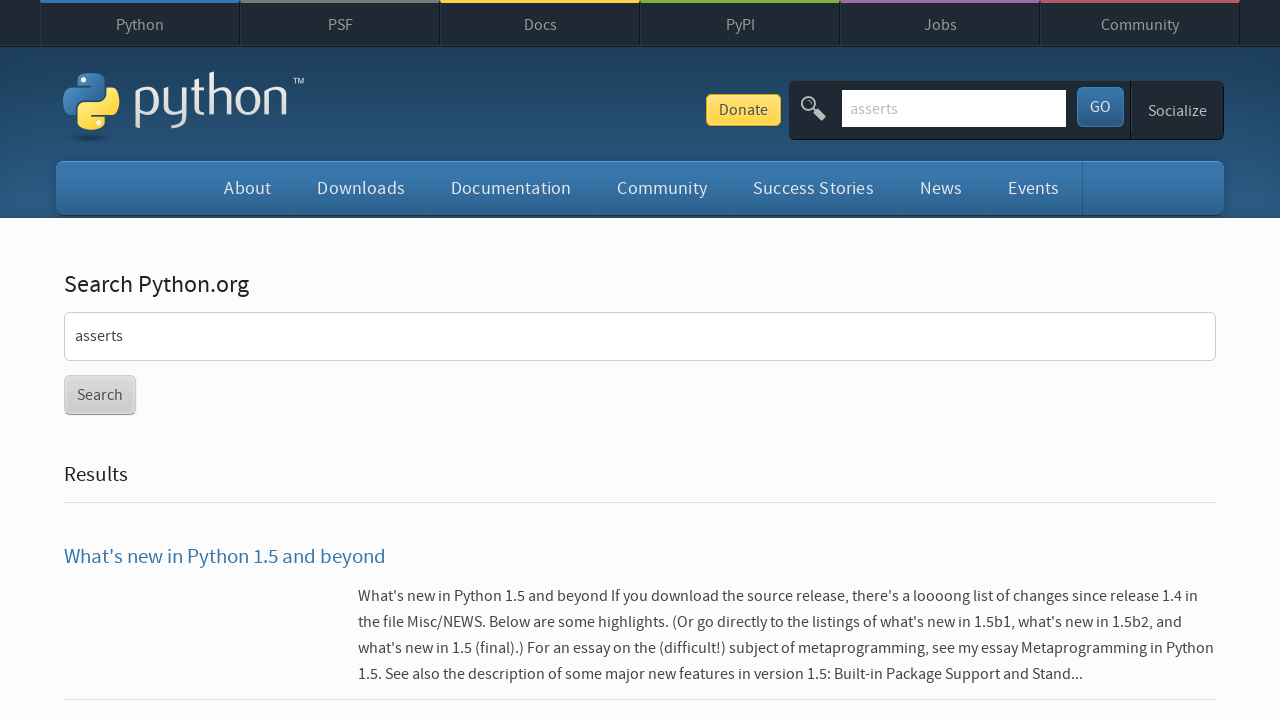

Search results loaded (networkidle)
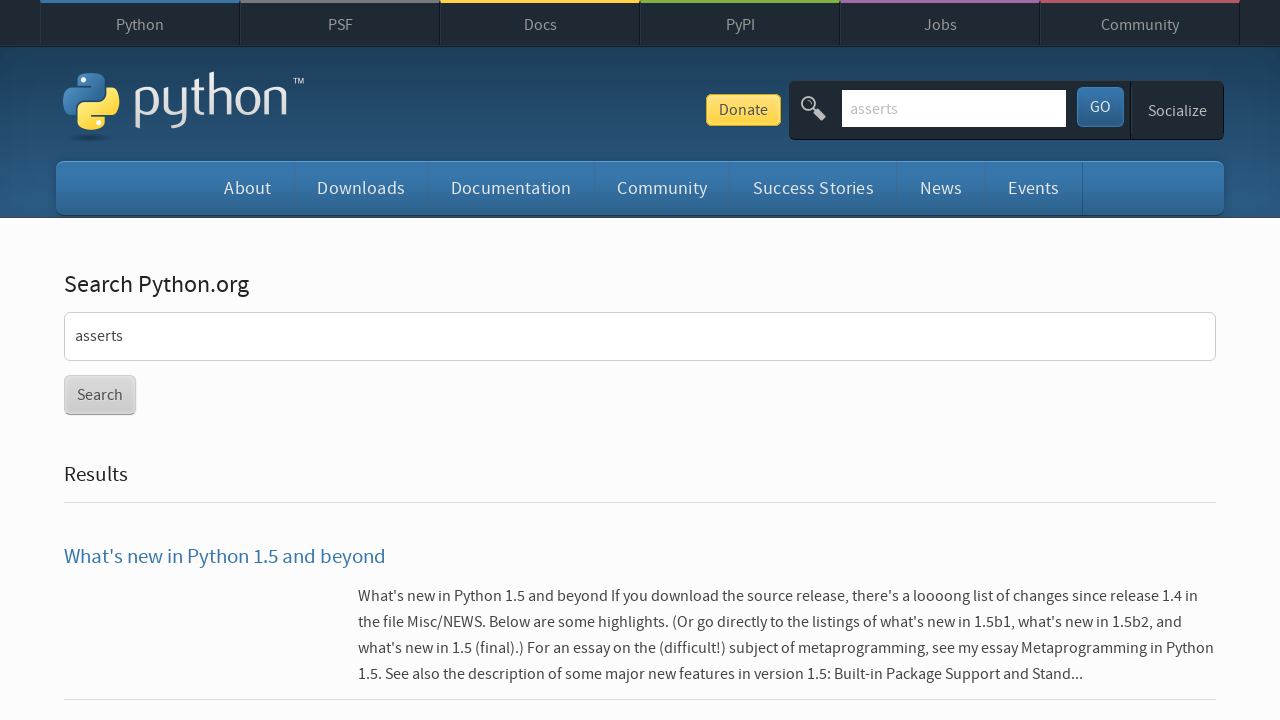

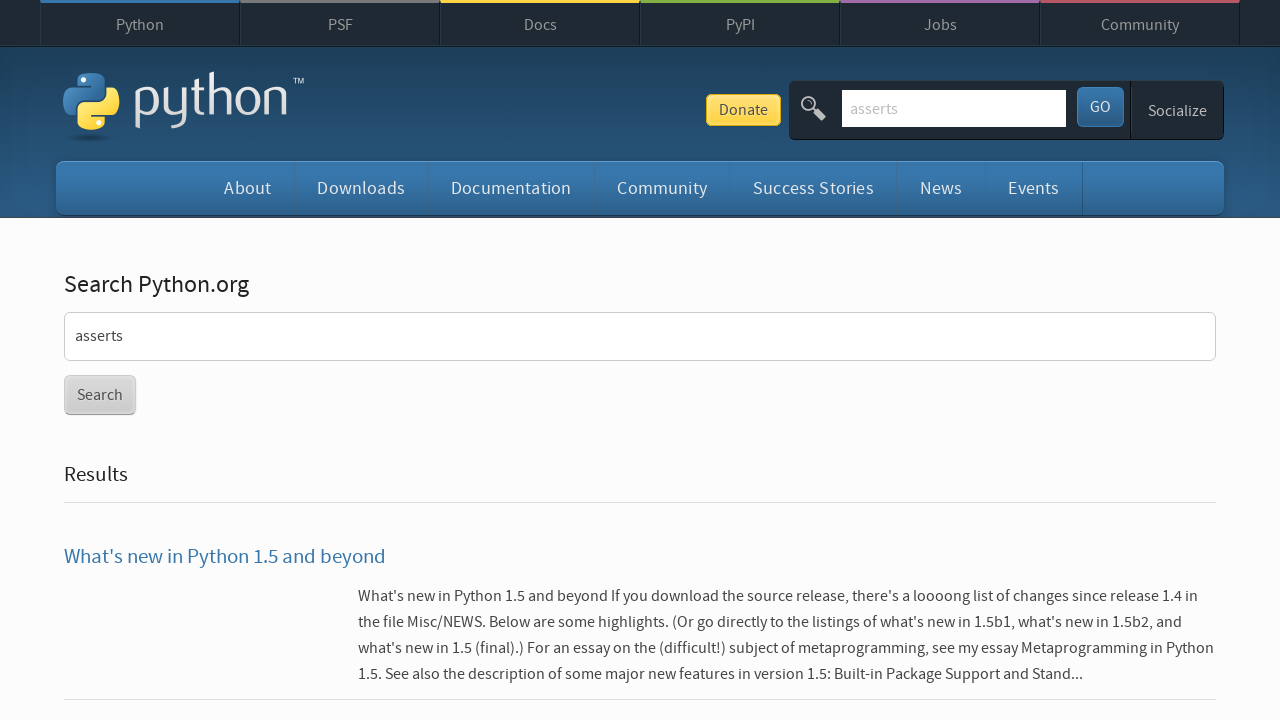